Tests getting text from a JavaScript confirm dialog by triggering it, reading the alert message, and dismissing it

Starting URL: https://the-internet.herokuapp.com/javascript_alerts

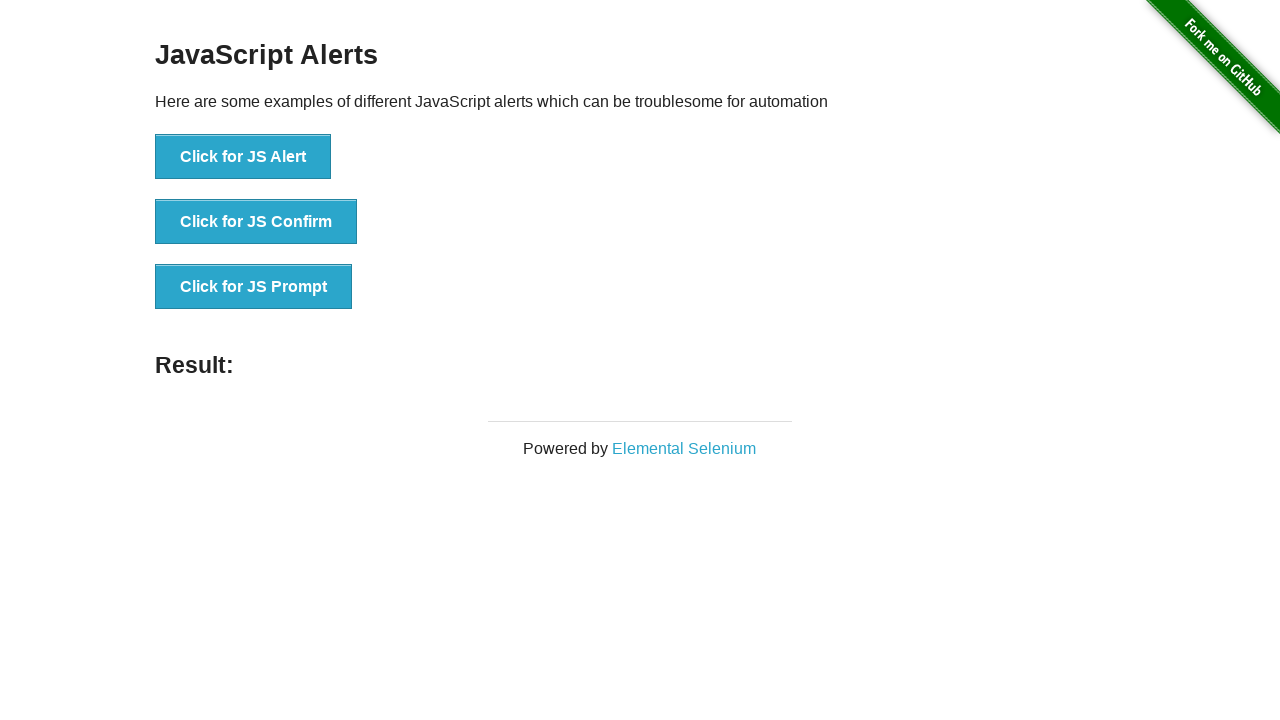

Set up dialog handler to capture and dismiss alert text
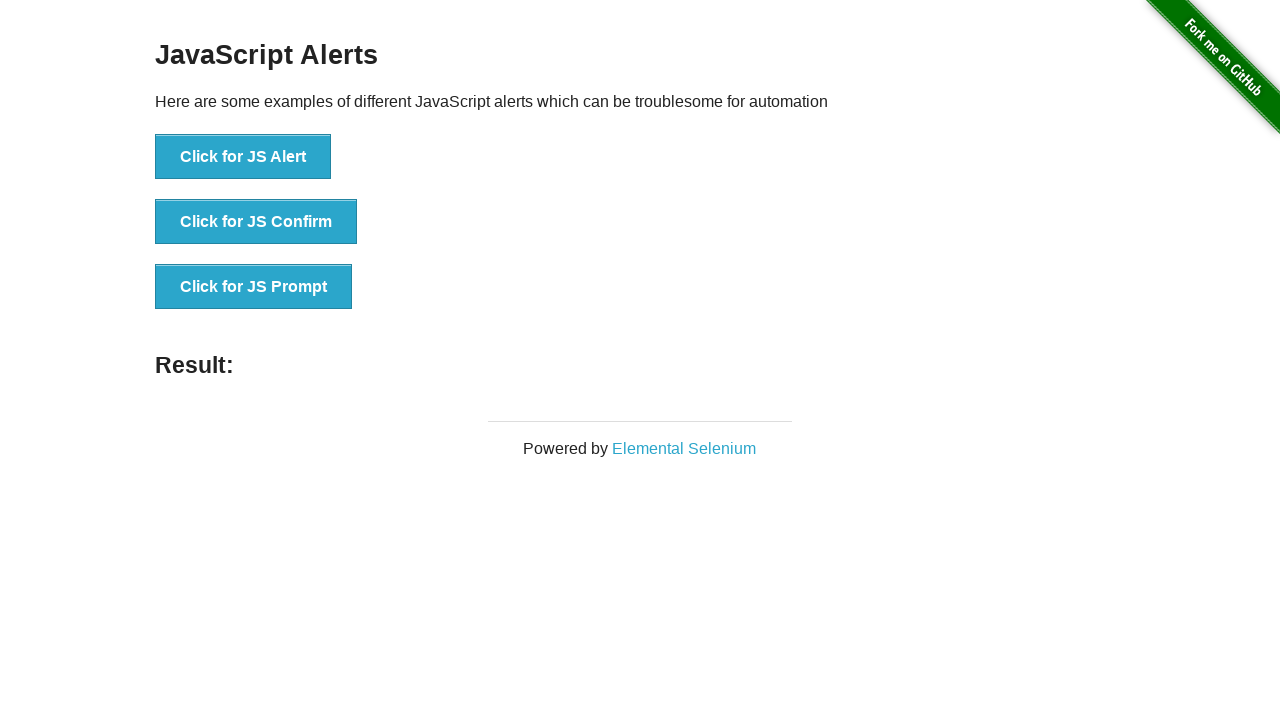

Clicked button to trigger JavaScript confirm dialog at (256, 222) on button[onclick='jsConfirm()']
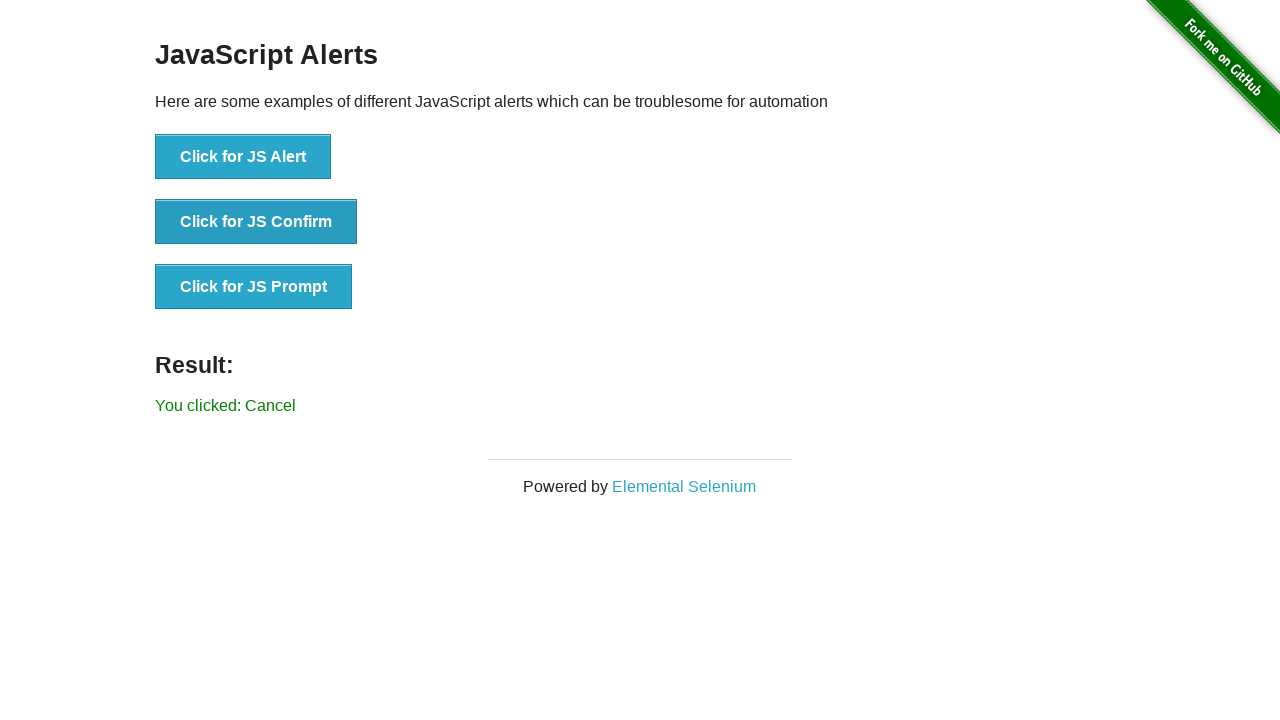

Waited 500ms for dialog to be handled
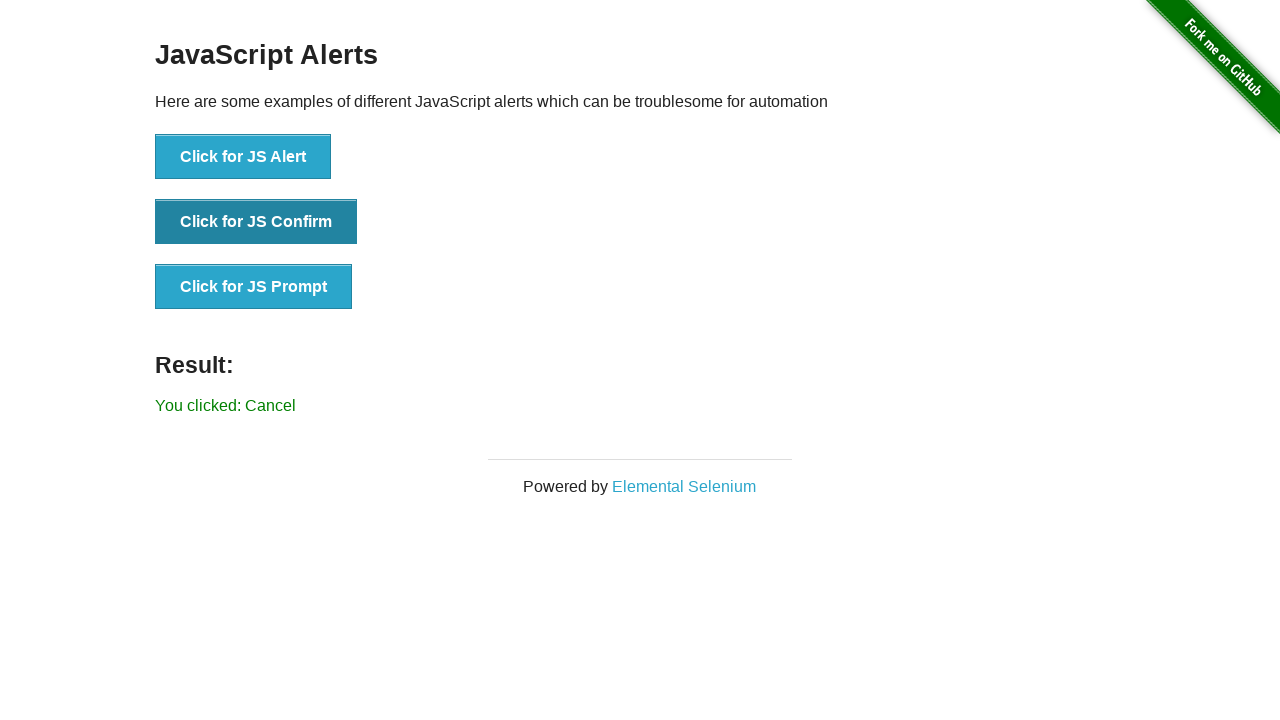

Verified alert message text is 'I am a JS Confirm'
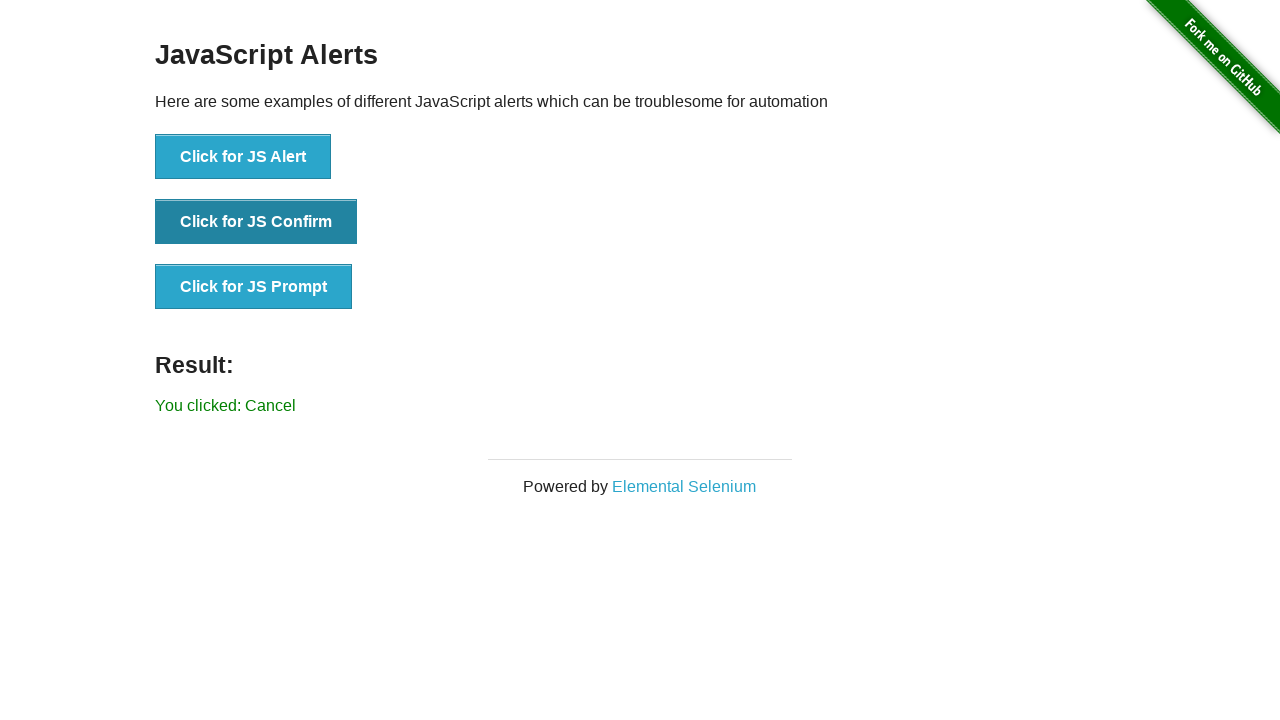

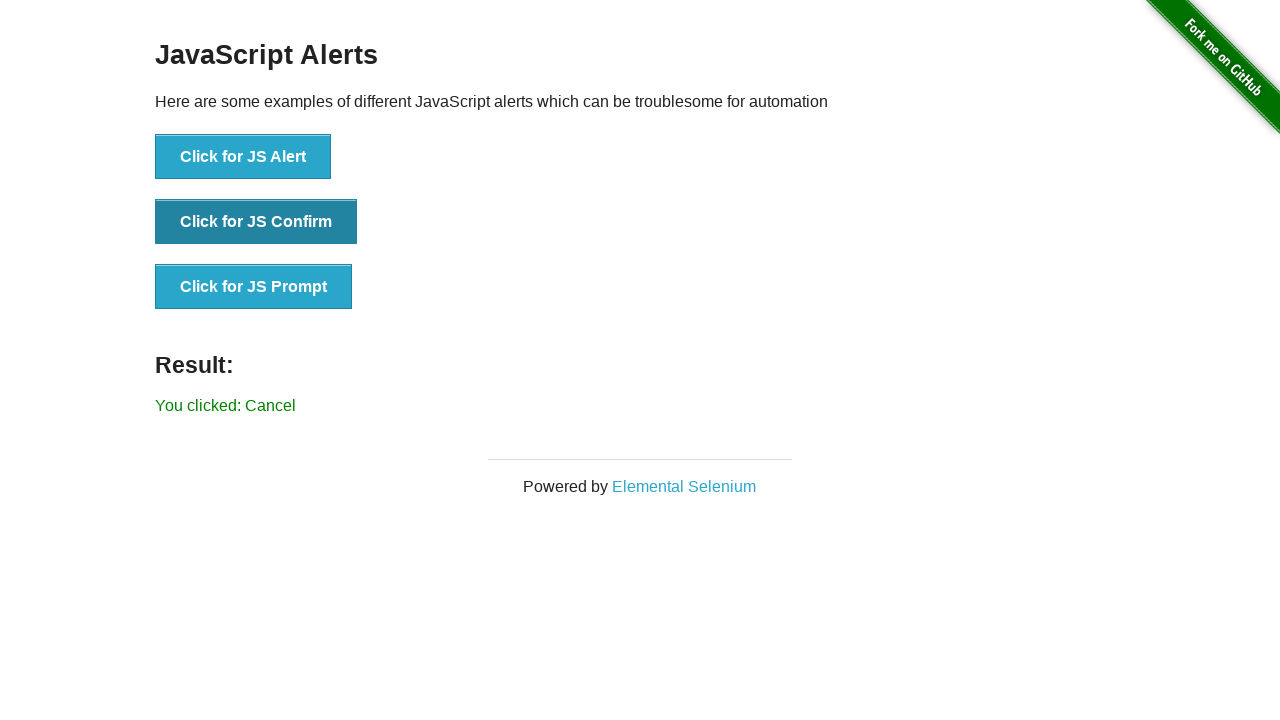